Tests different button click types on a demo page including single click, double click, and right click interactions

Starting URL: https://demoqa.com/buttons

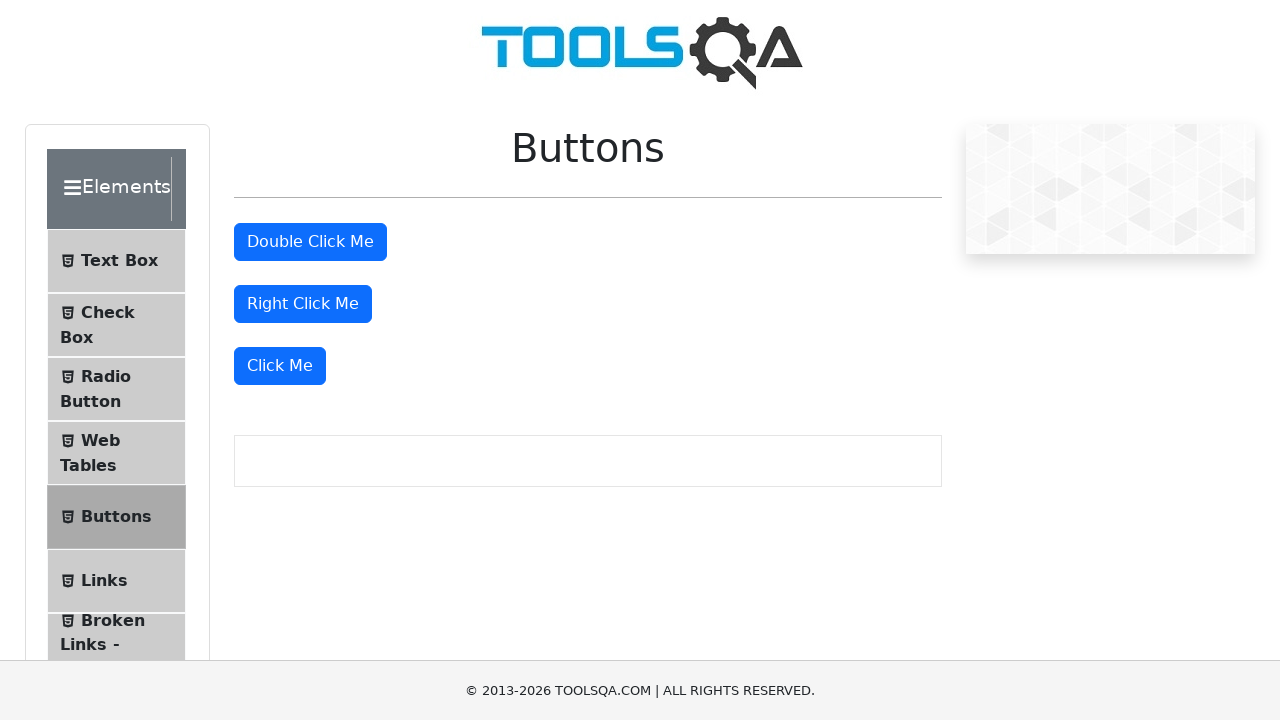

Clicked the 'Click Me' button (third button) with single click at (280, 366) on xpath=//div[3]/button
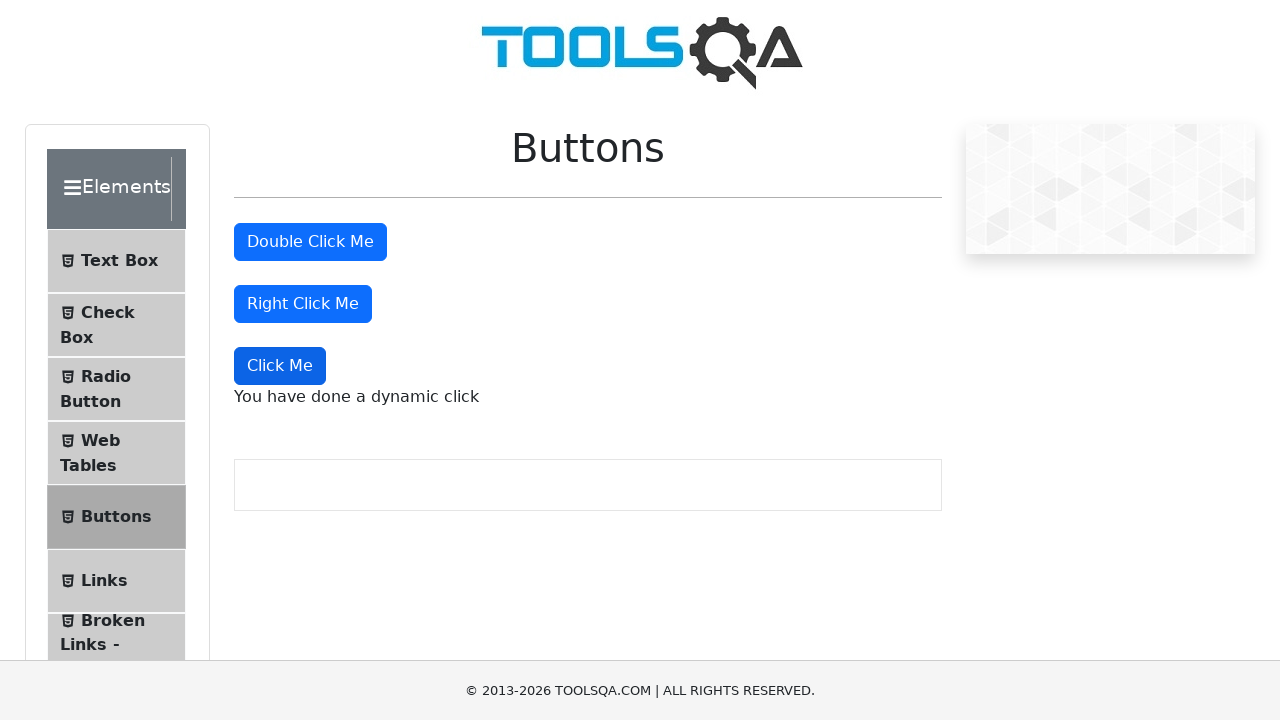

Double clicked the 'Double Click Me' button at (310, 242) on internal:role=button[name="Double Click Me"i]
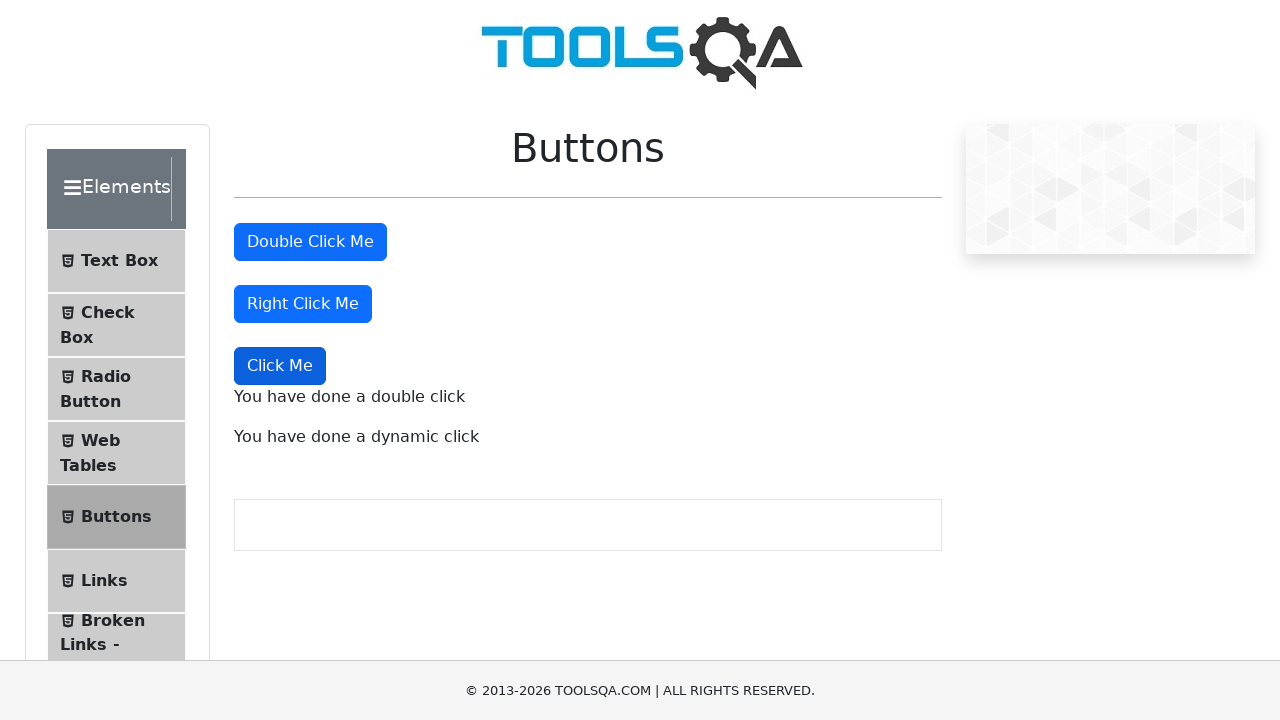

Right clicked the 'Right Click Me' button at (303, 304) on internal:role=button[name="Right Click Me"i]
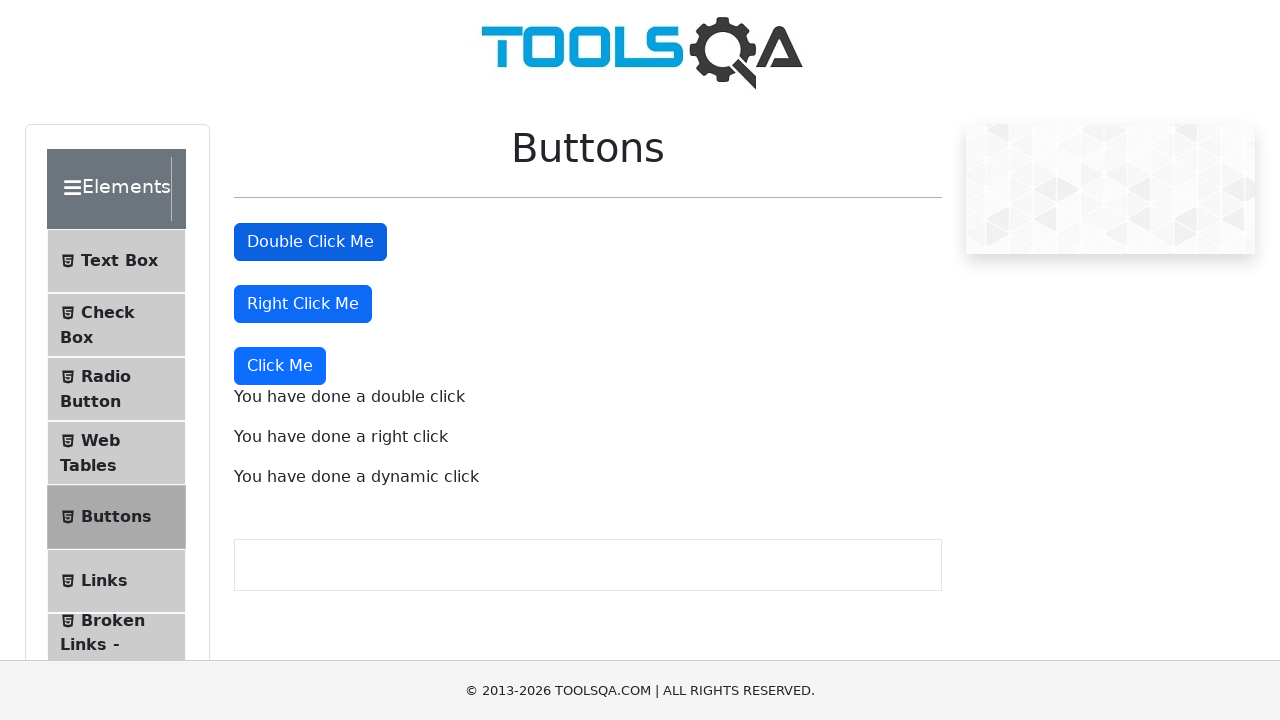

Clicked the 'Click Me' button again with 500ms delay at (280, 366) on xpath=//div[3]/button
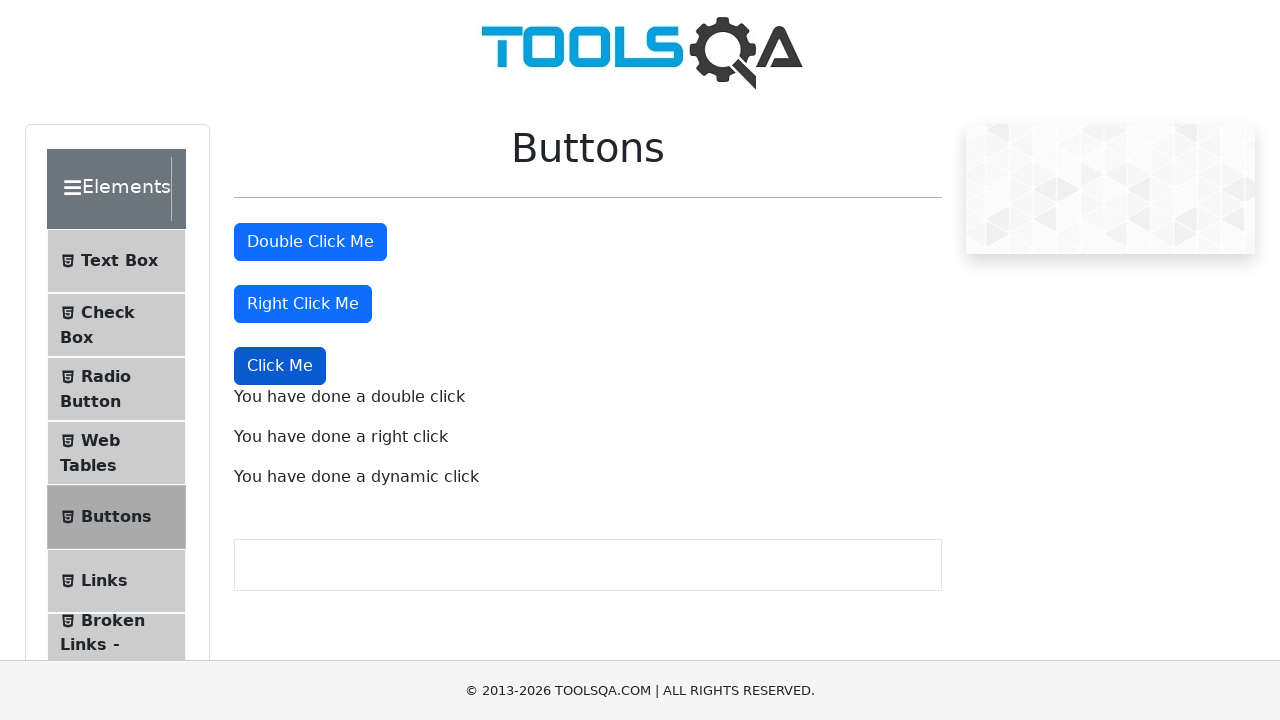

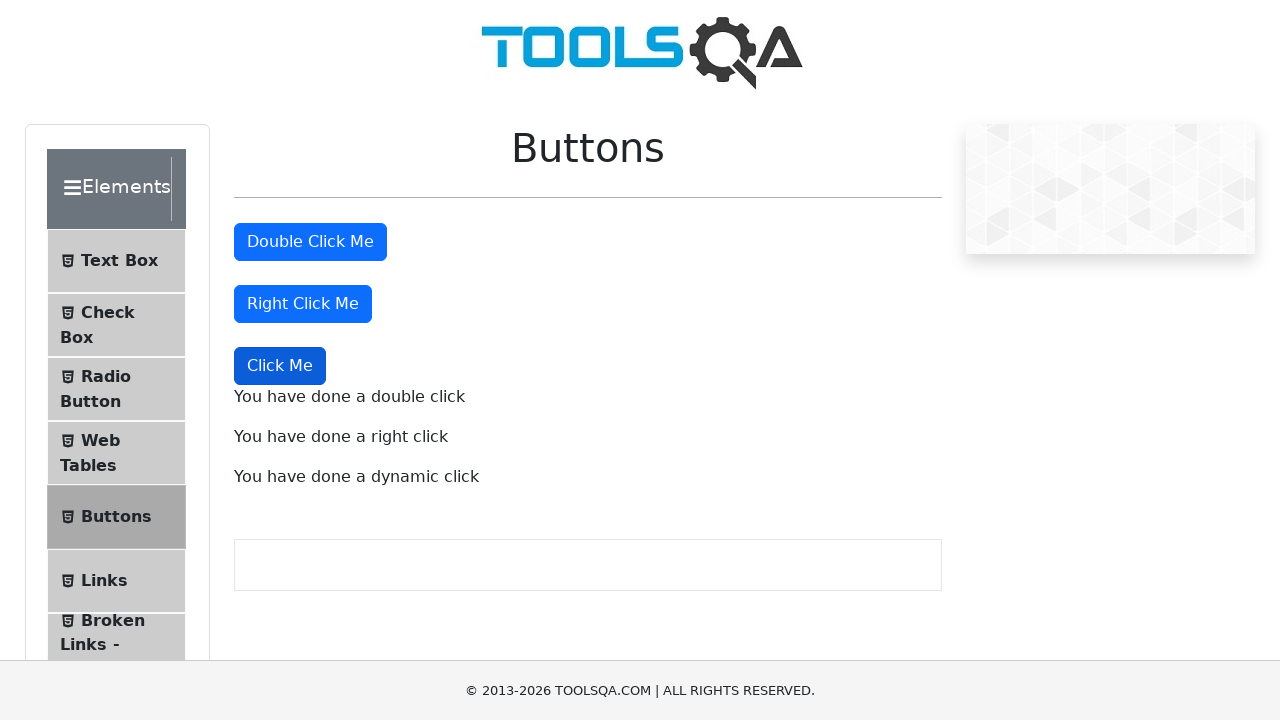